Tests the Inputs page by clicking on the Inputs link, then interacting with a number input field by typing numbers, using arrow keys to increment/decrement, and attempting to type non-numeric characters.

Starting URL: https://the-internet.herokuapp.com/

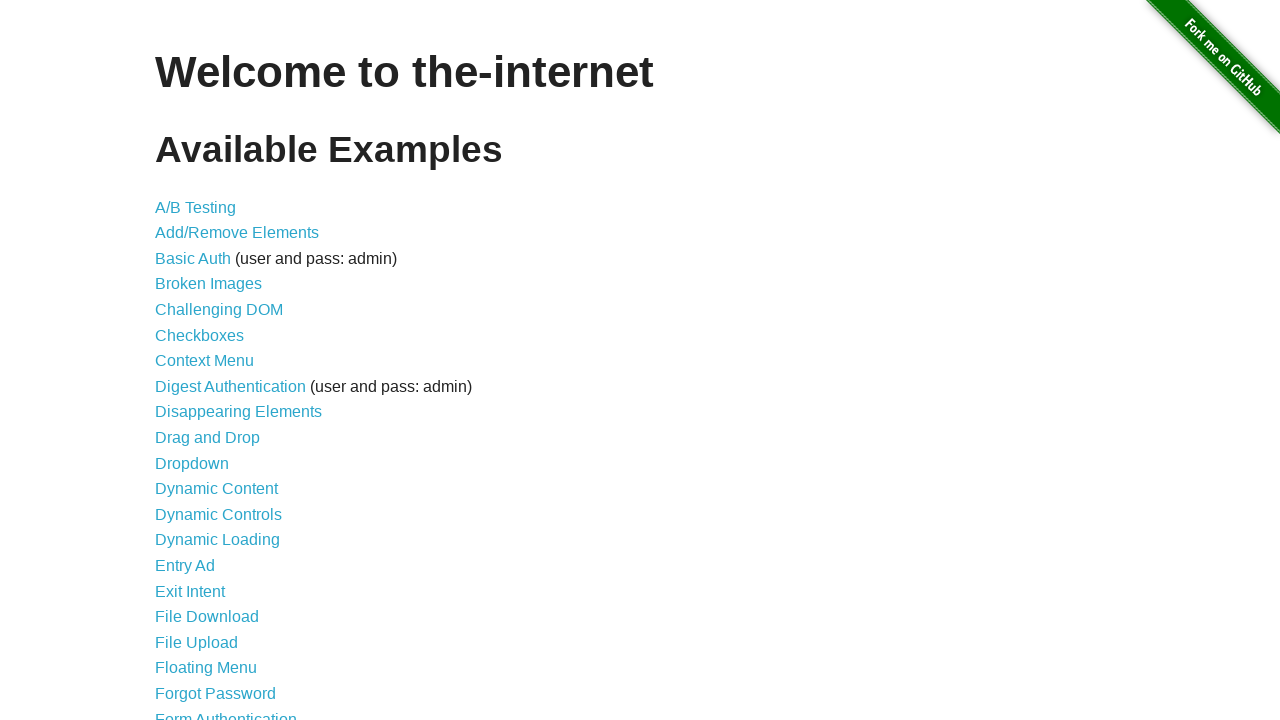

Clicked on the Inputs link at (176, 361) on xpath=//a[normalize-space()='Inputs']
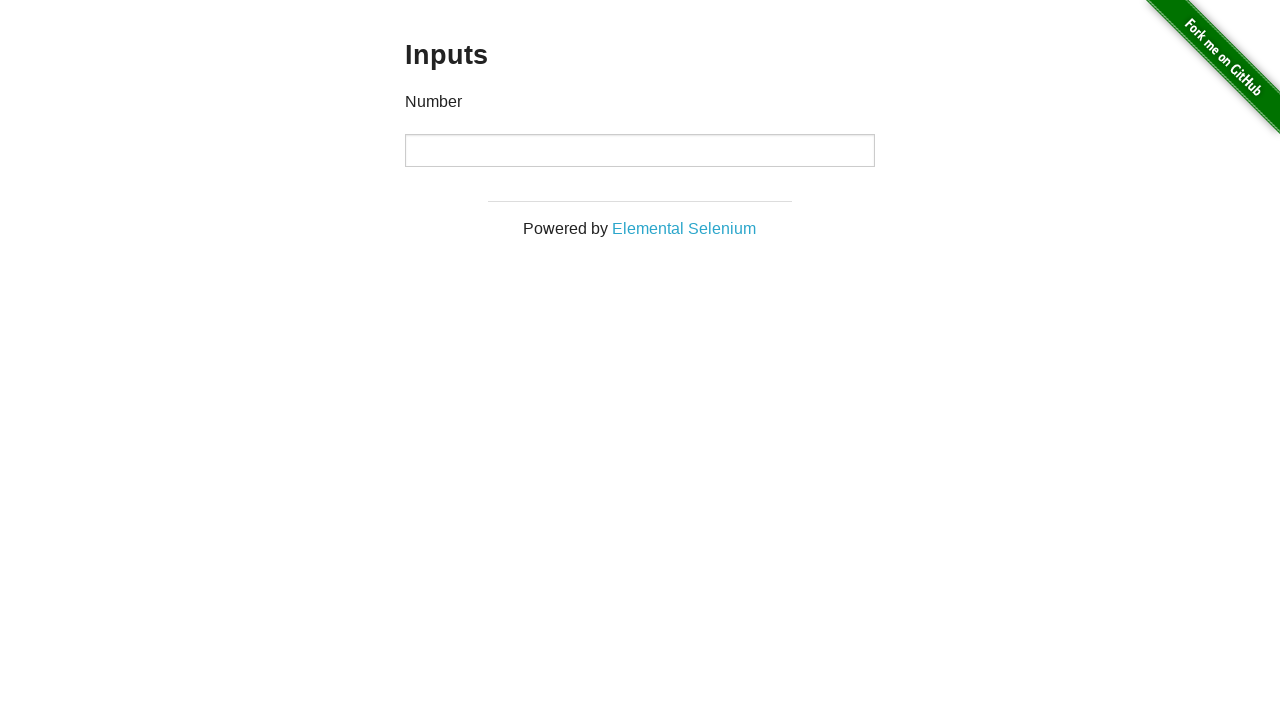

Clicked on the number input field at (640, 150) on input
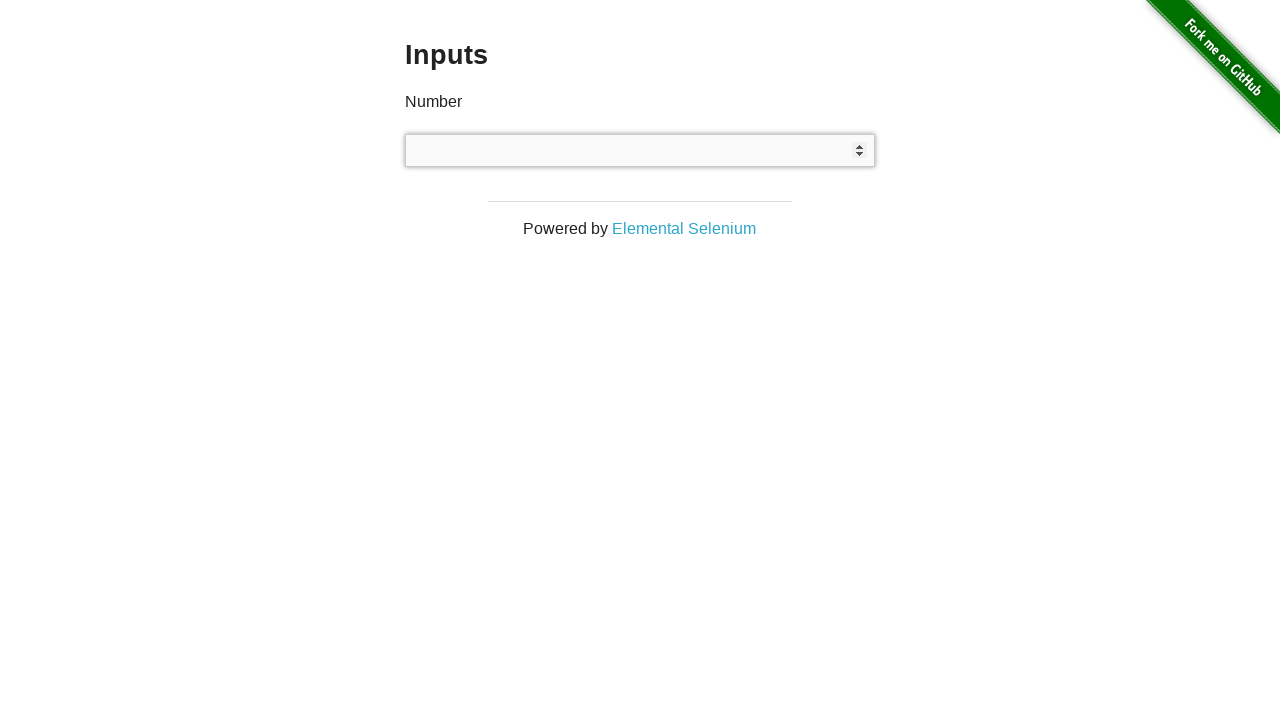

Filled input field with '3' on input
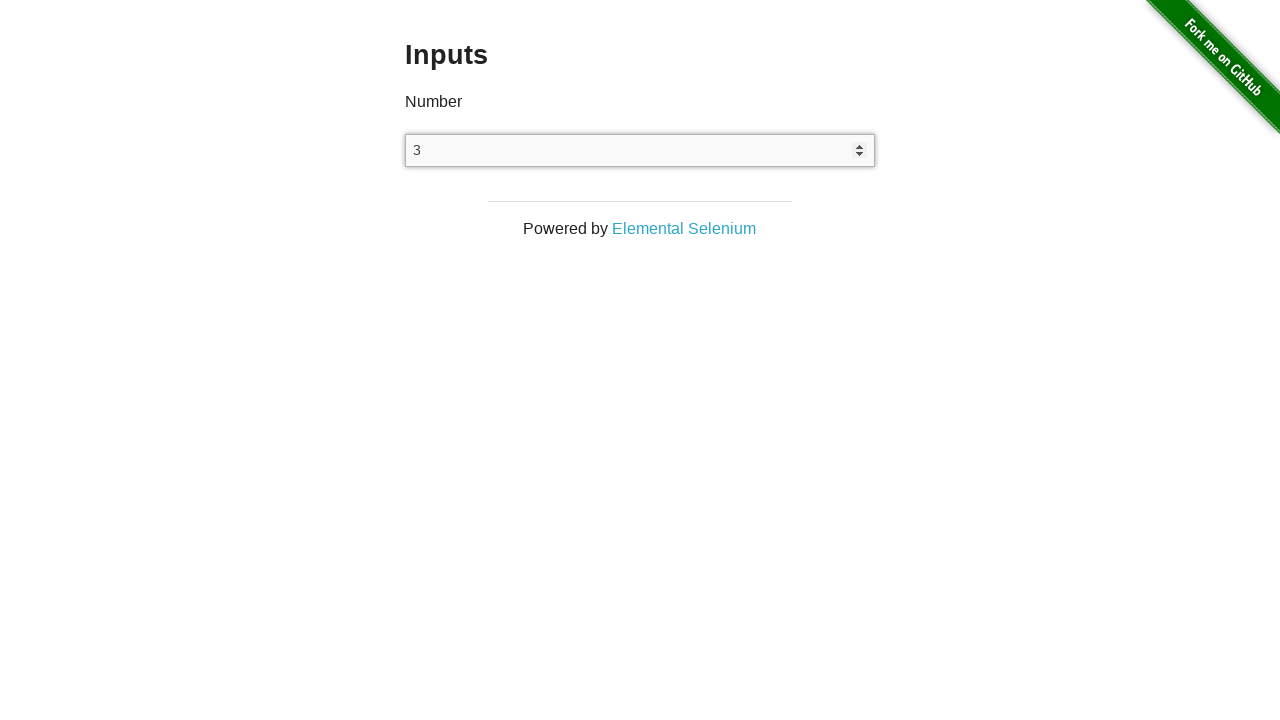

Pressed ArrowUp key to increment the value on input
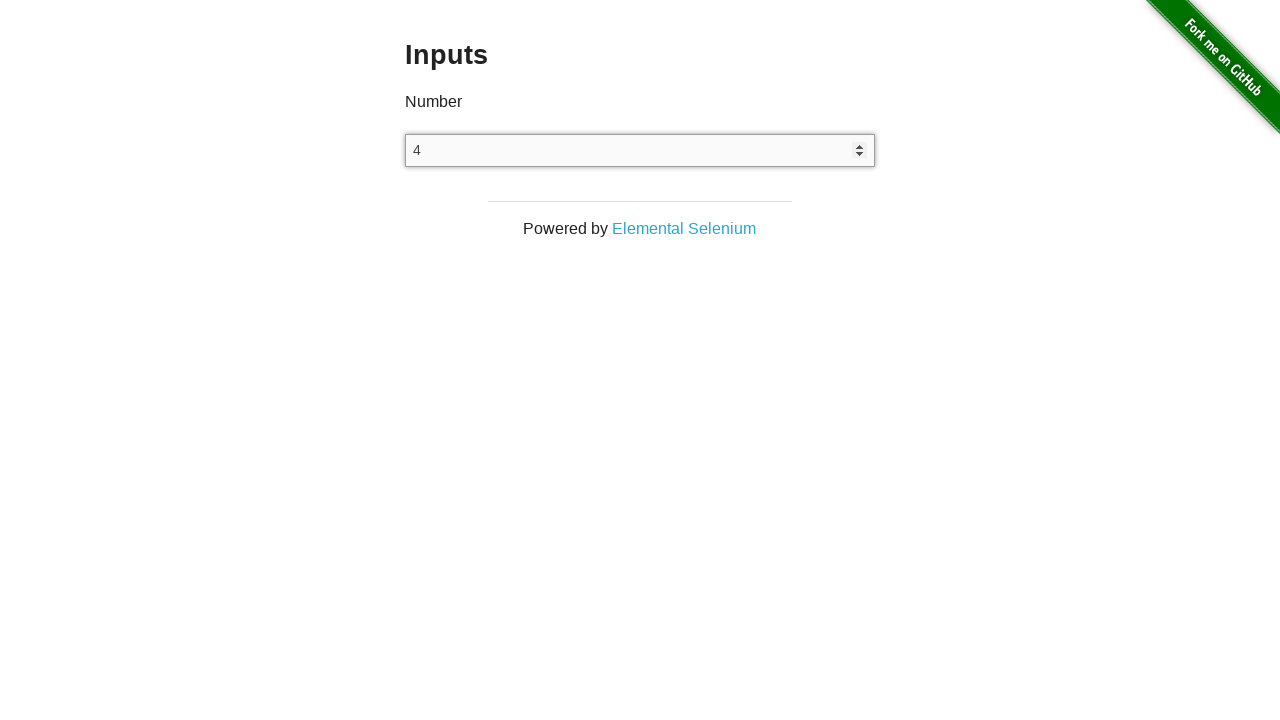

Attempted to type non-numeric character 'q' into number input on input
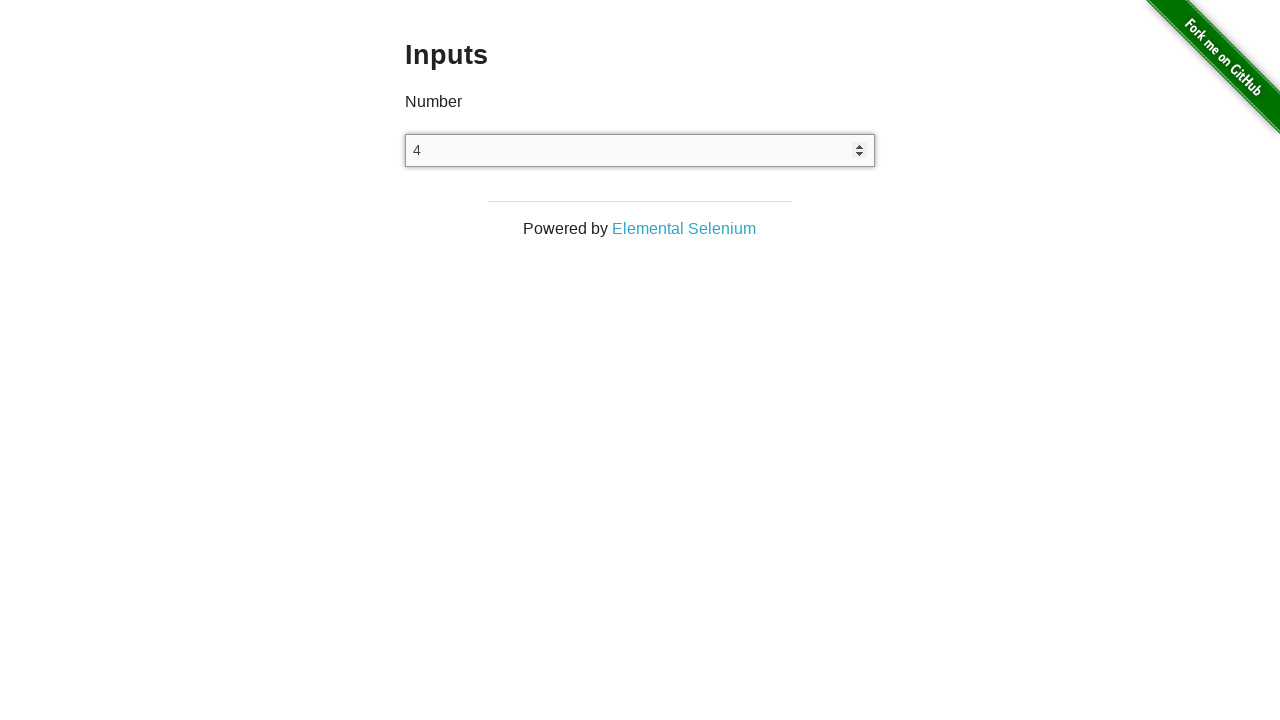

Pressed ArrowDown key to decrement the value on input
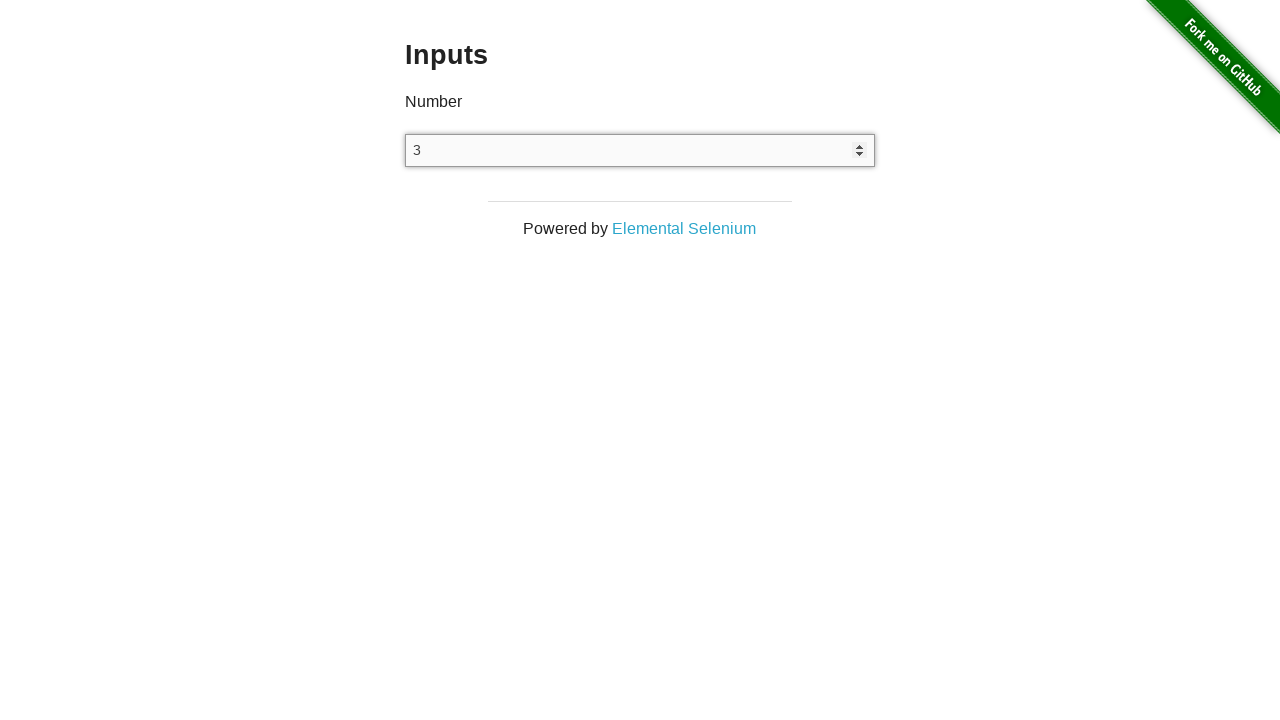

Typed '1' into the input field on input
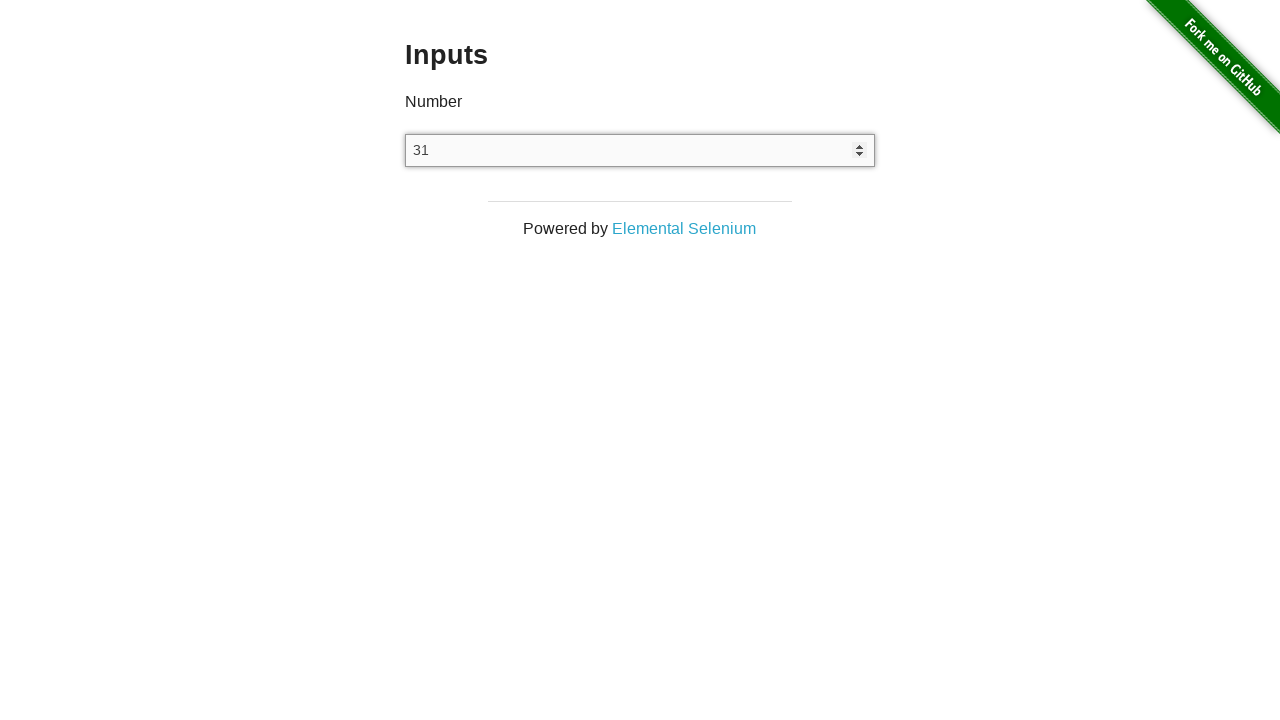

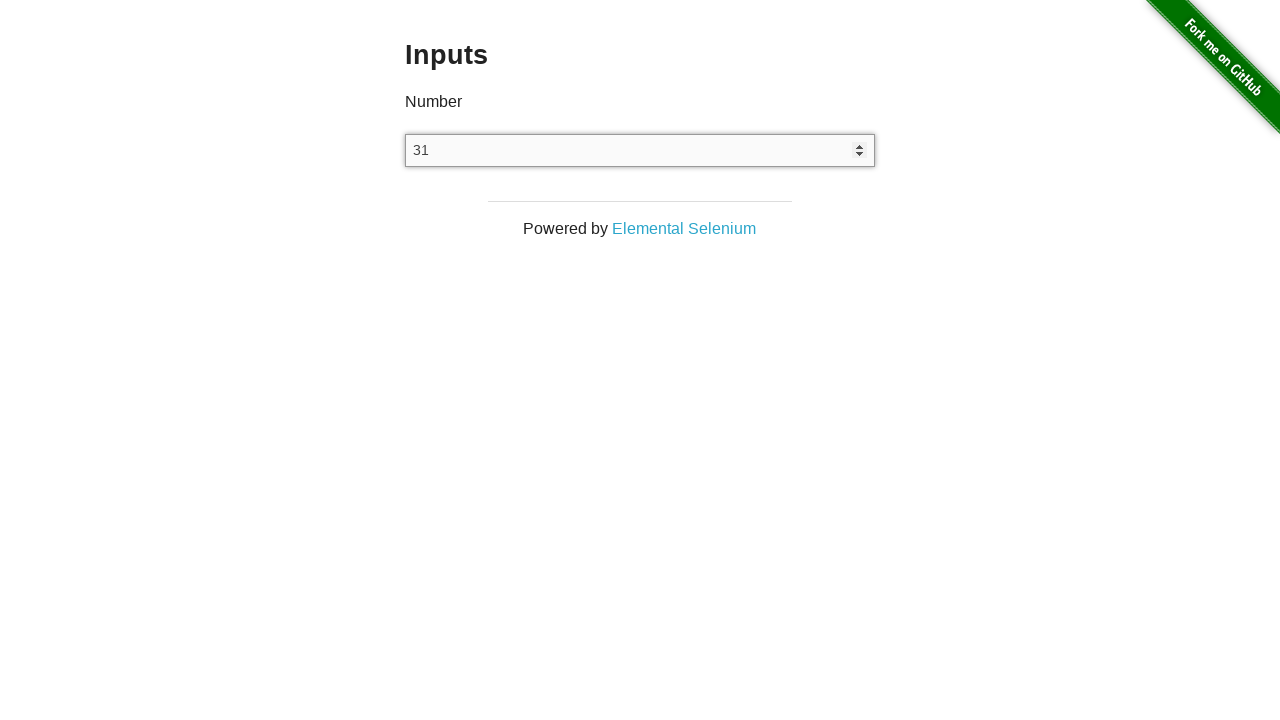